Tests right-click functionality by right-clicking a button and verifying the success message appears

Starting URL: https://demoqa.com/buttons

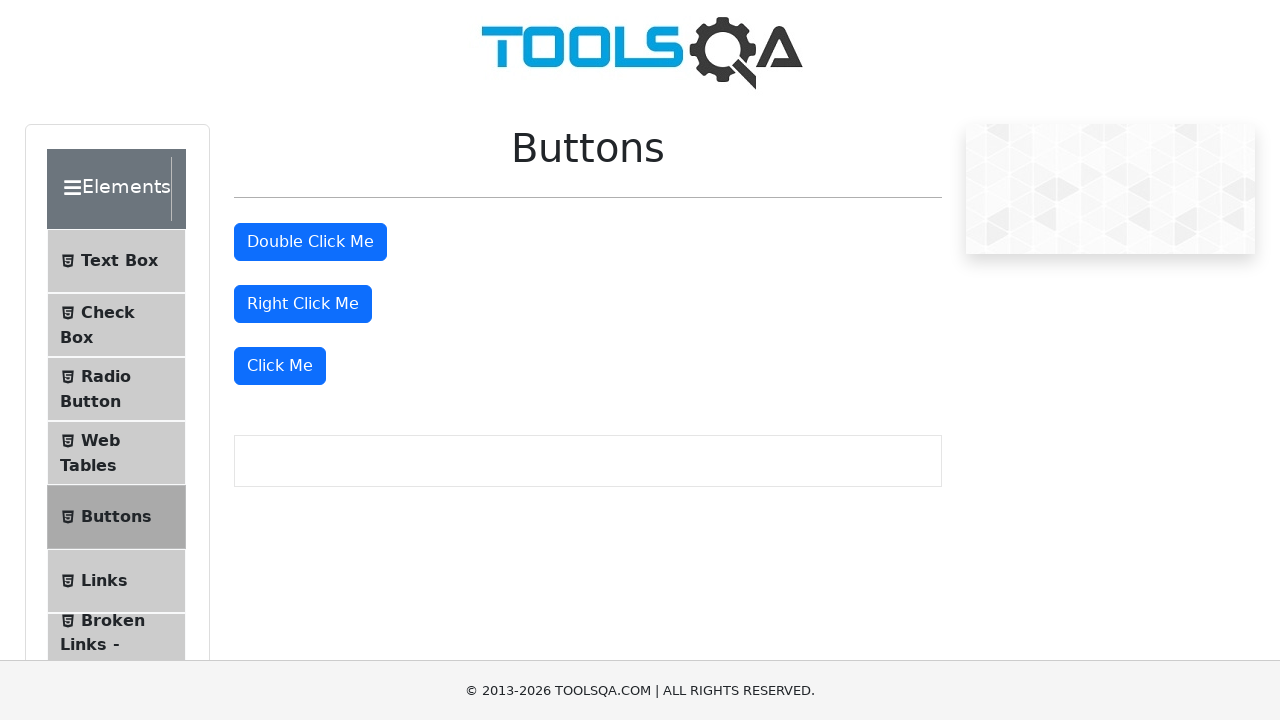

Located the right-click button element
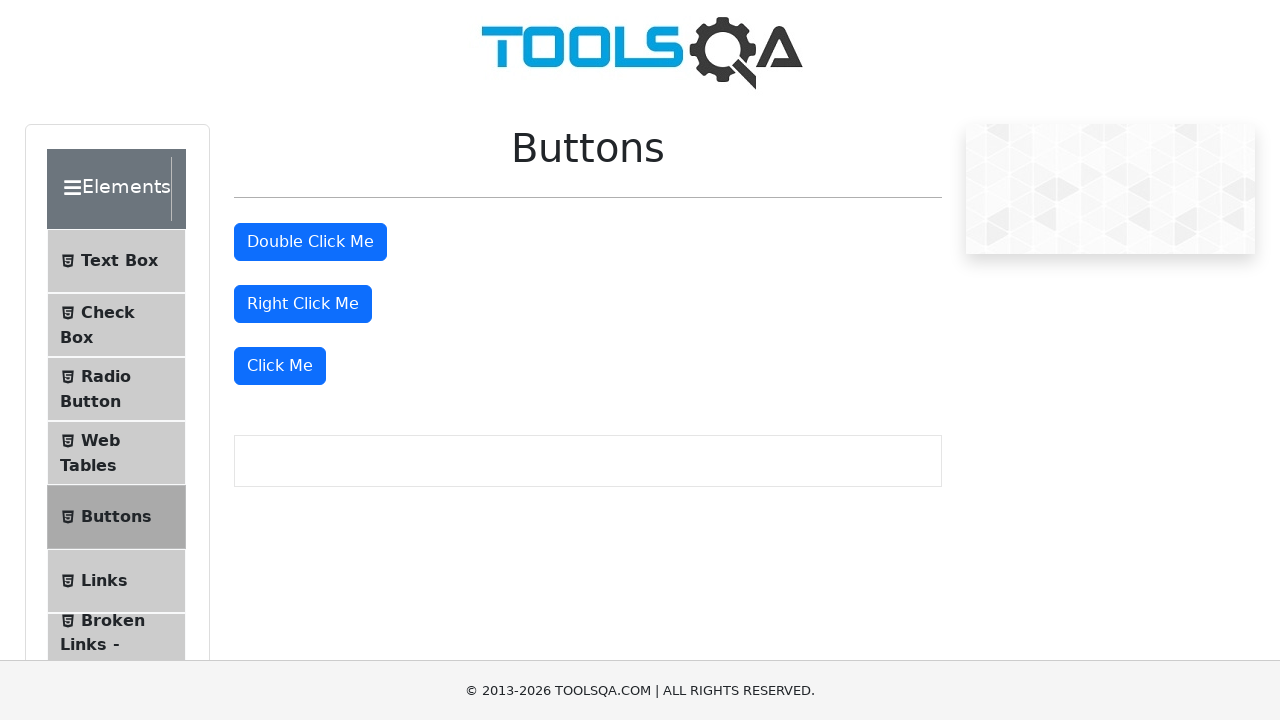

Right-clicked the button at (303, 304) on #rightClickBtn
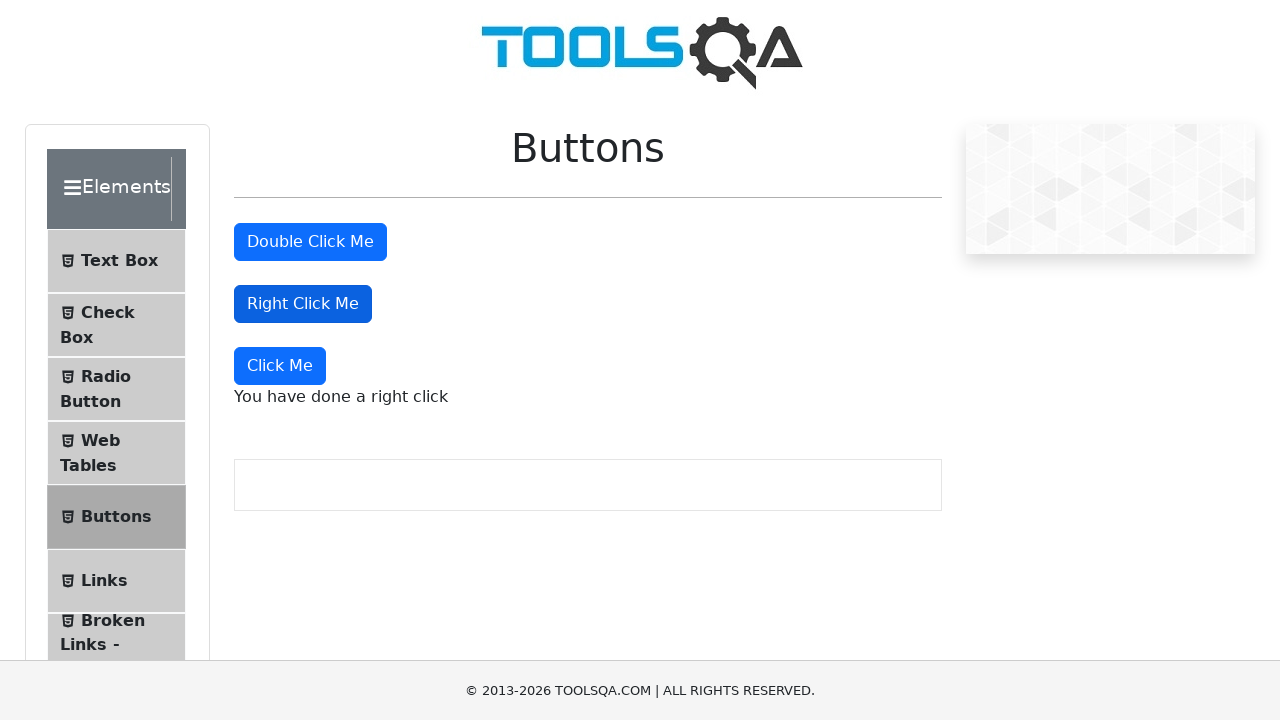

Right-click success message appeared
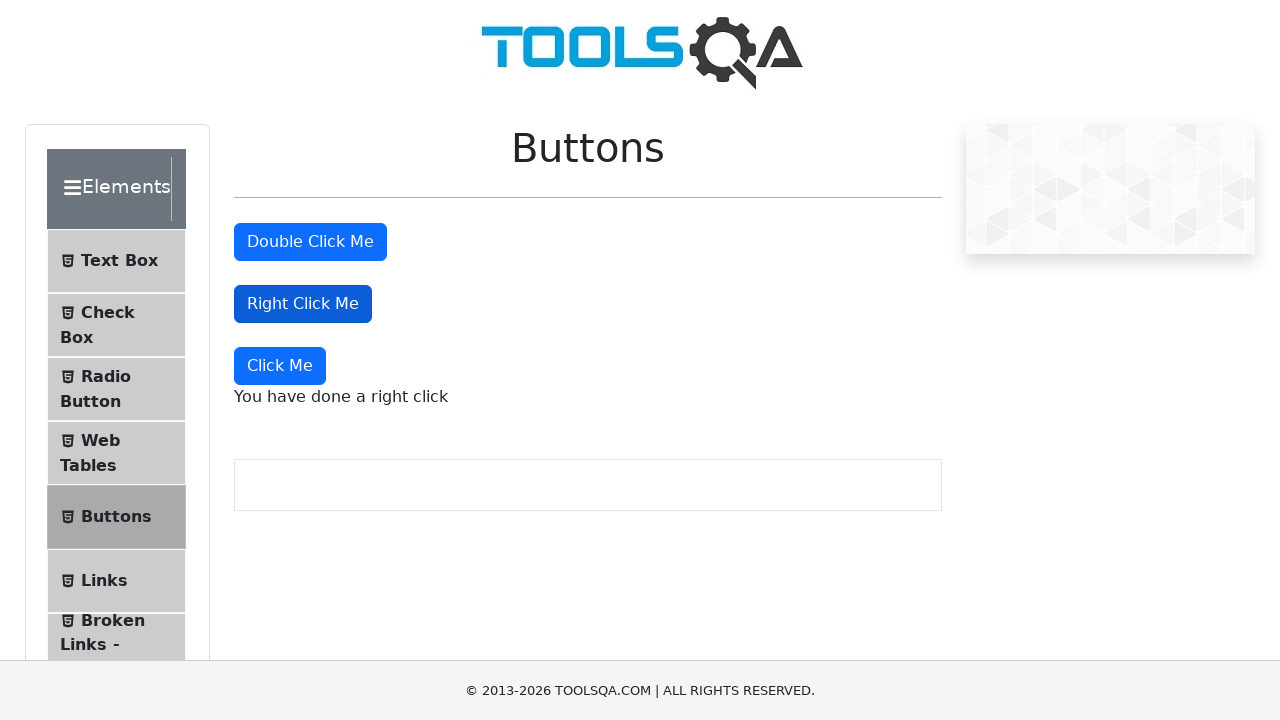

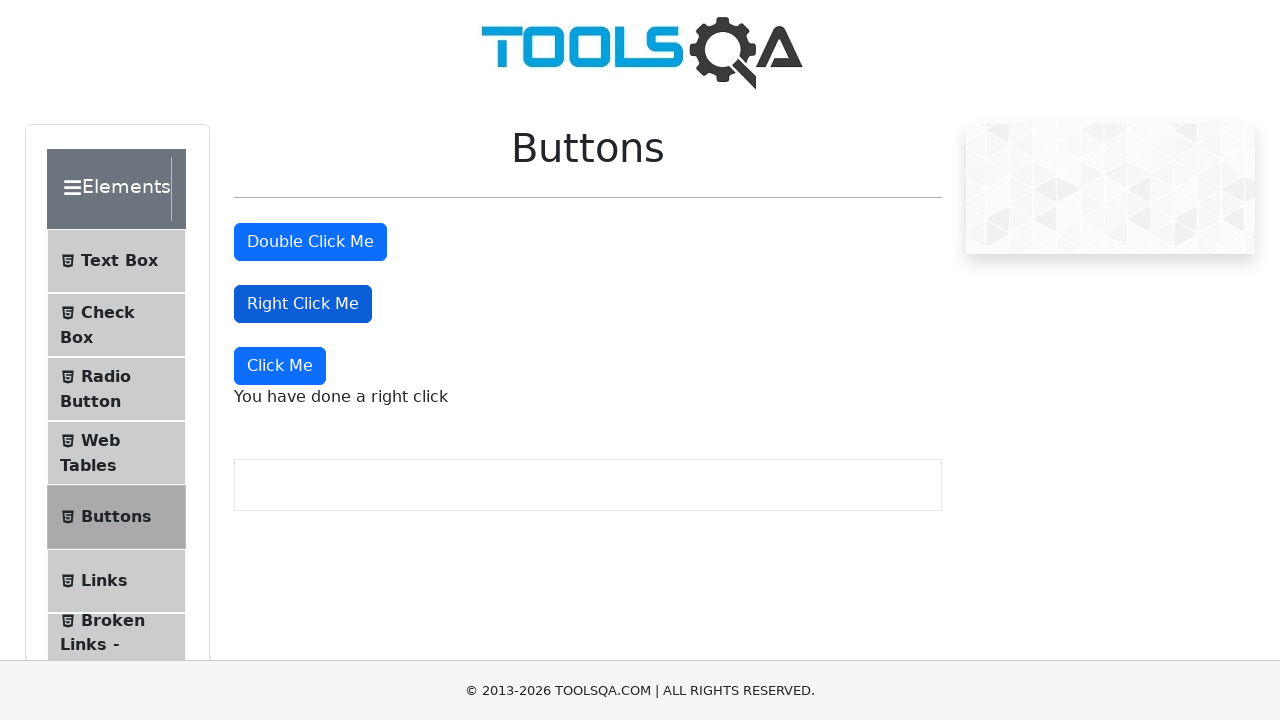